Tests filtering to display only active (not completed) todo items

Starting URL: https://demo.playwright.dev/todomvc

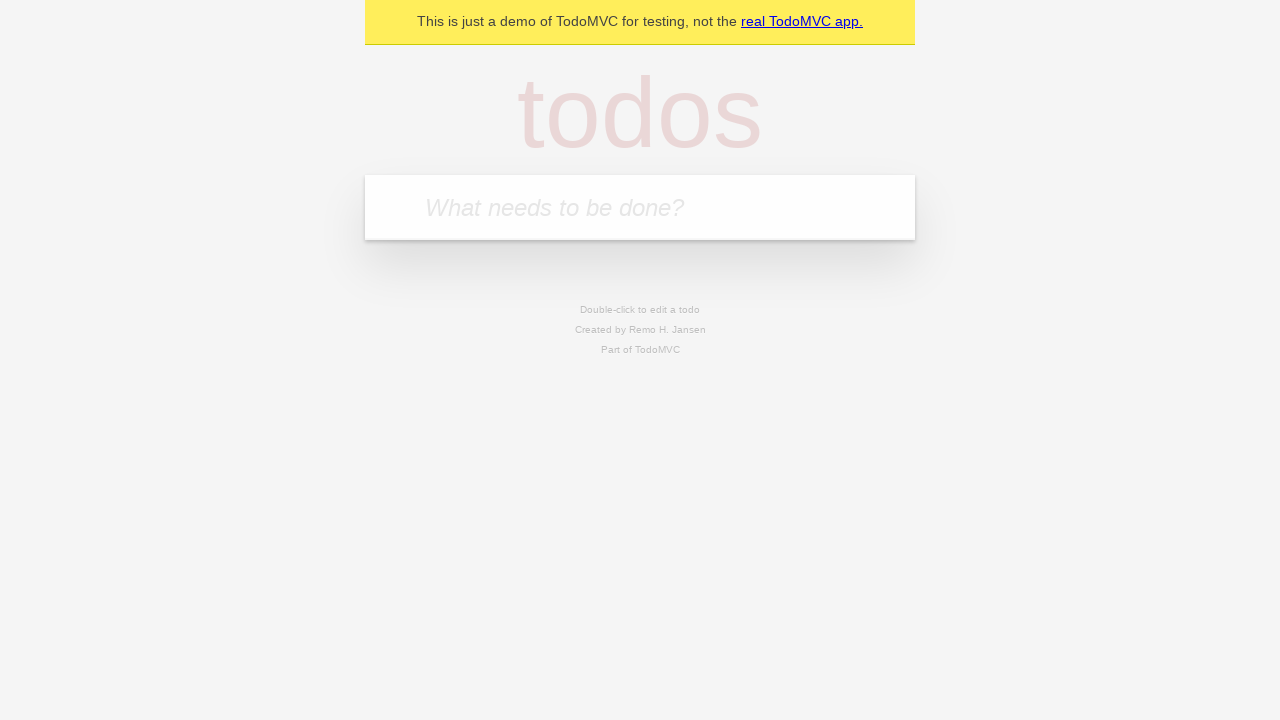

Filled input field with 'buy some cheese' on internal:attr=[placeholder="What needs to be done?"i]
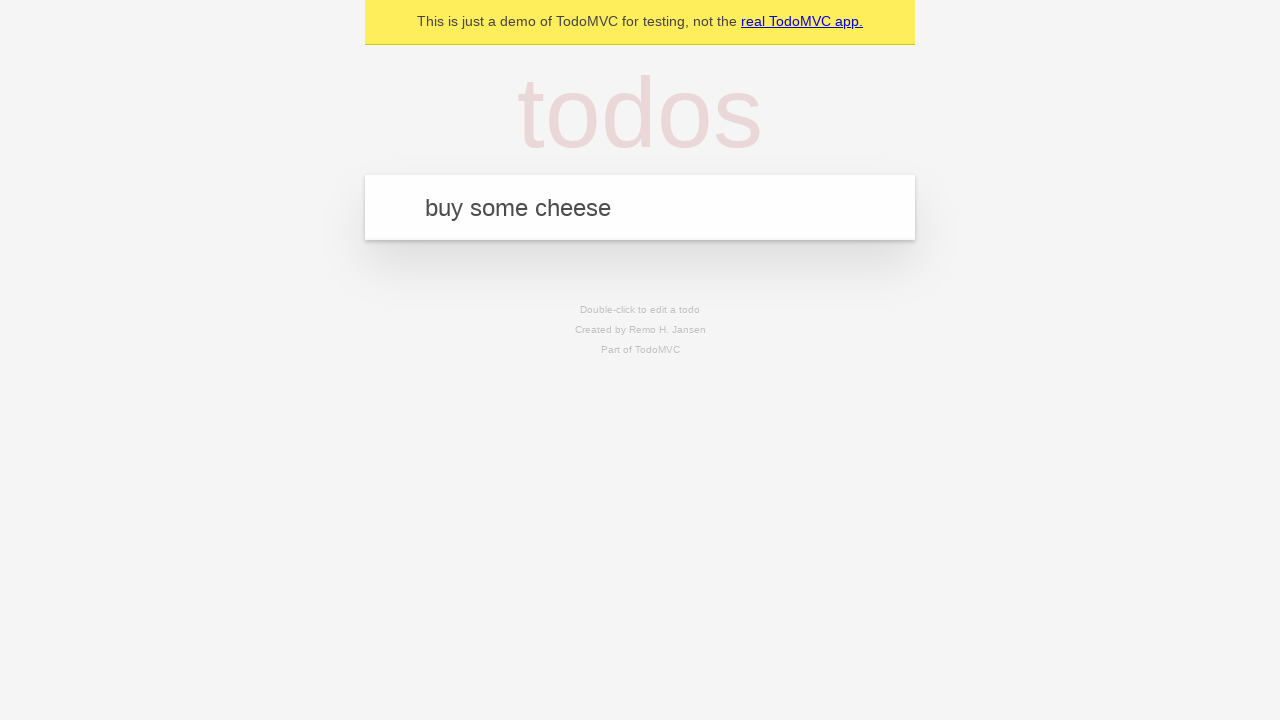

Pressed Enter to create first todo item on internal:attr=[placeholder="What needs to be done?"i]
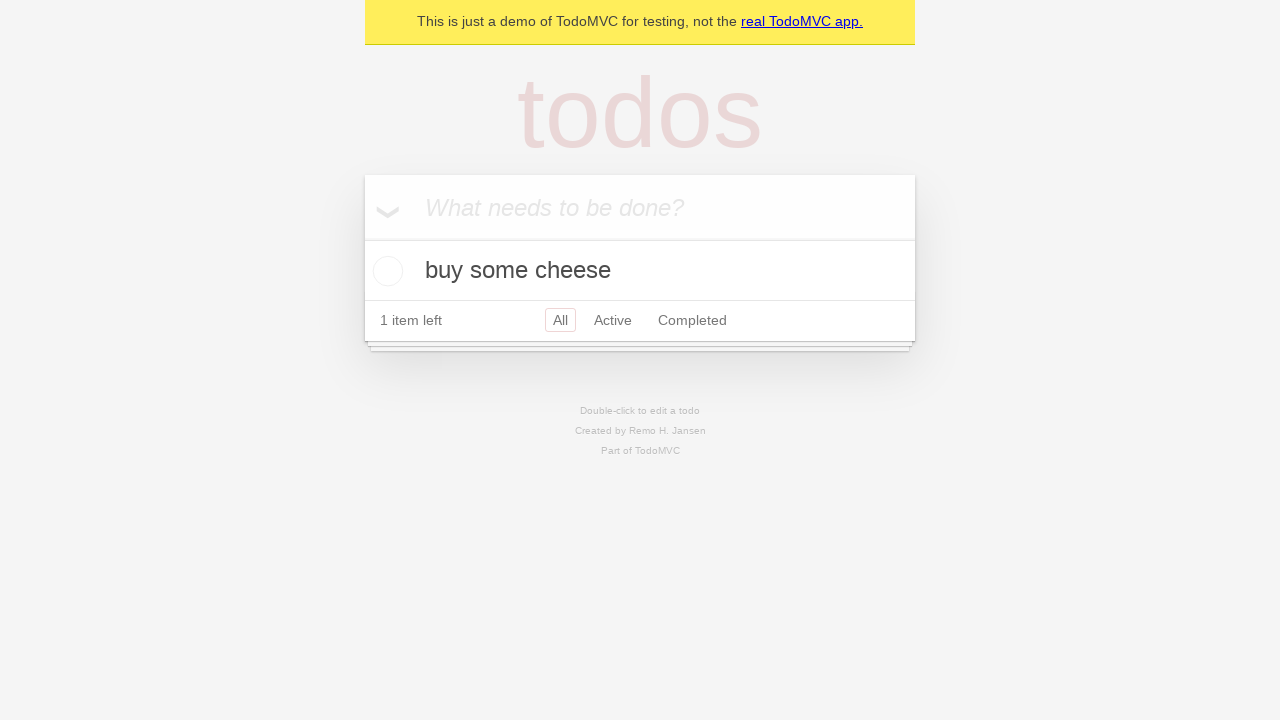

Filled input field with 'feed the cat' on internal:attr=[placeholder="What needs to be done?"i]
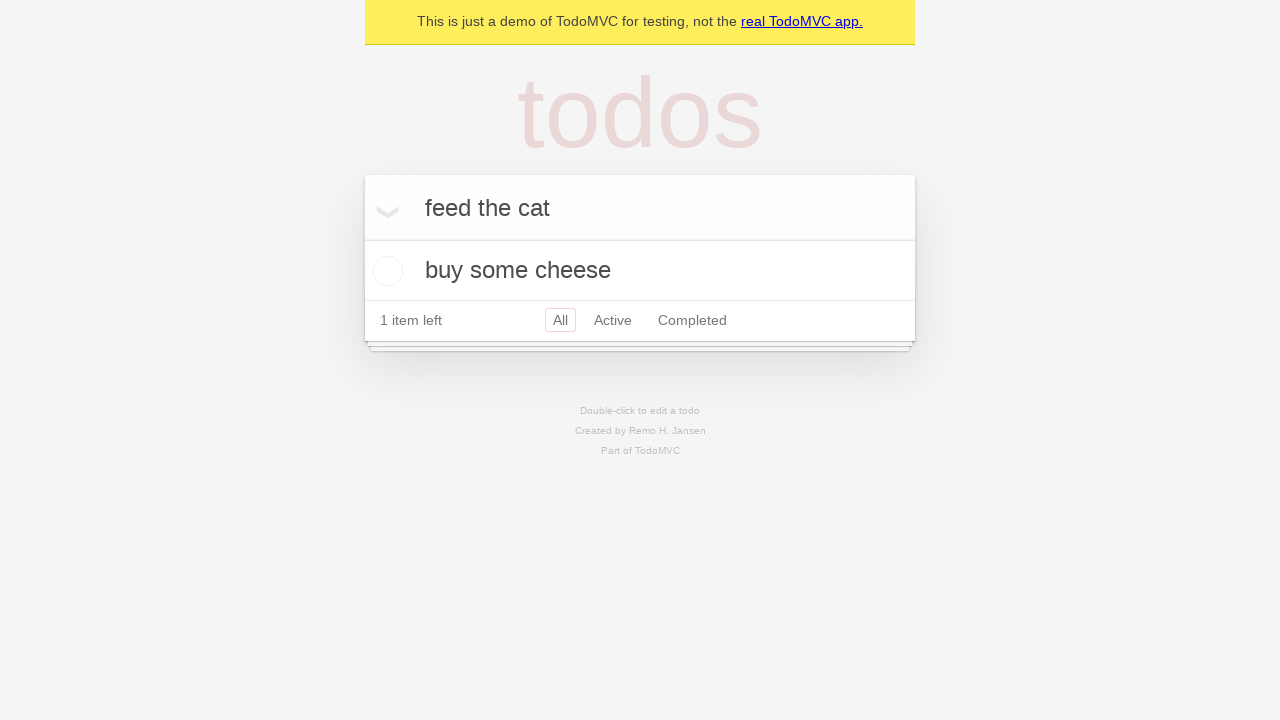

Pressed Enter to create second todo item on internal:attr=[placeholder="What needs to be done?"i]
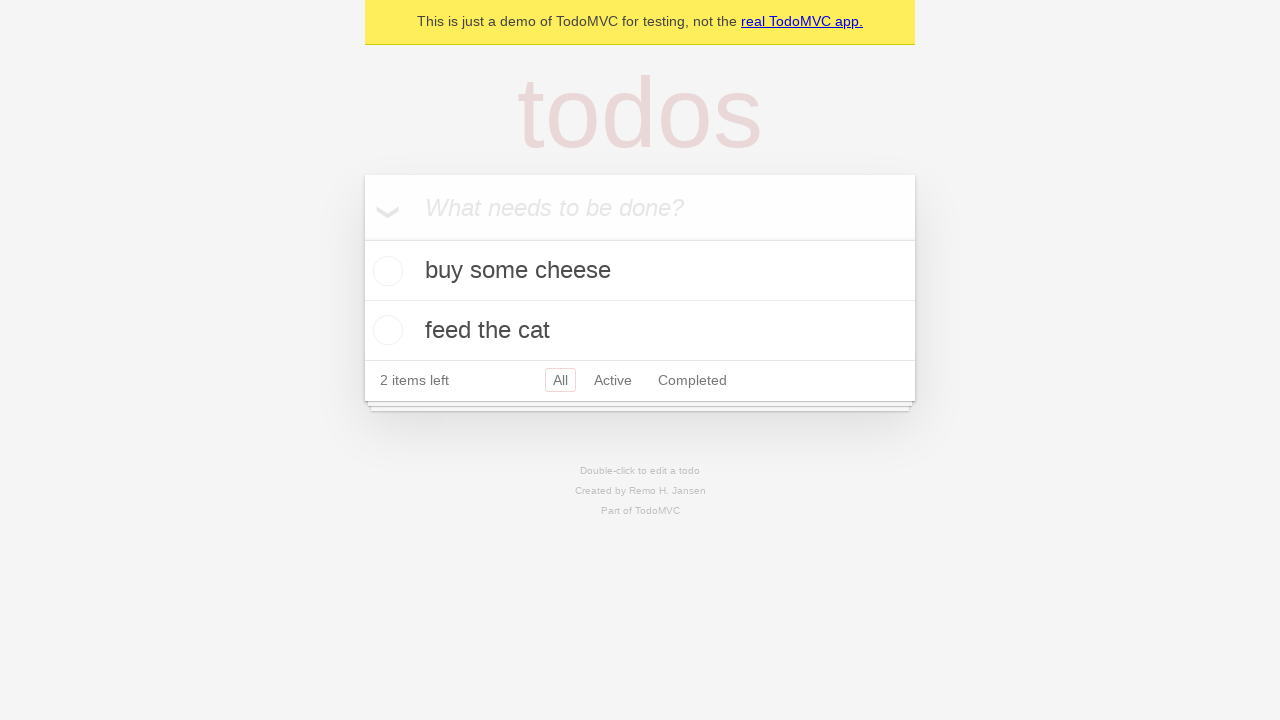

Filled input field with 'book a doctors appointment' on internal:attr=[placeholder="What needs to be done?"i]
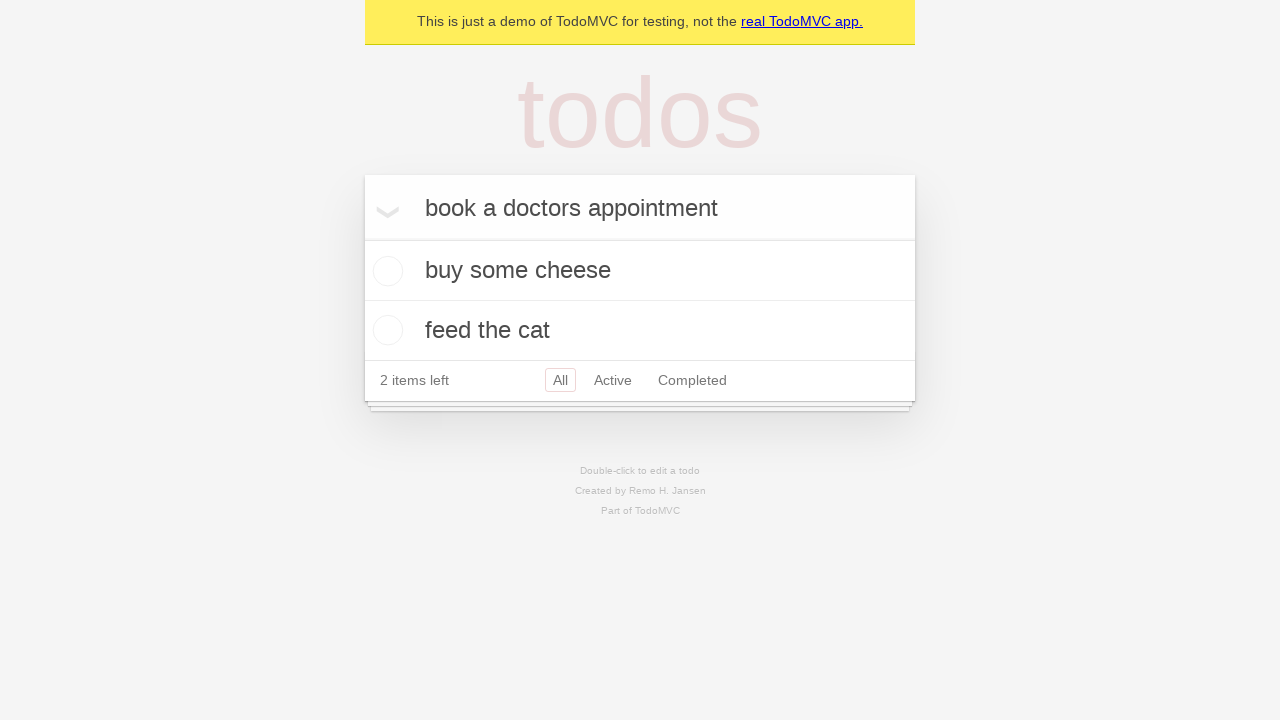

Pressed Enter to create third todo item on internal:attr=[placeholder="What needs to be done?"i]
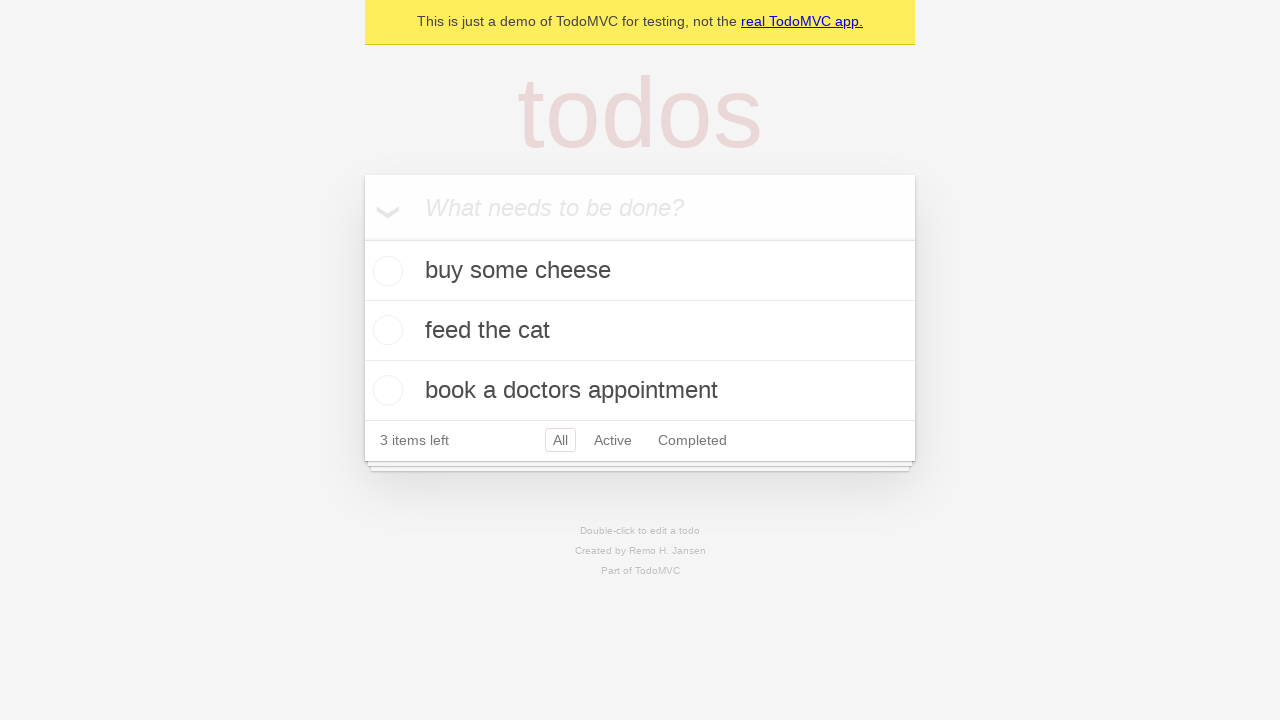

Checked the second todo item checkbox to mark it as completed at (385, 330) on internal:testid=[data-testid="todo-item"s] >> nth=1 >> internal:role=checkbox
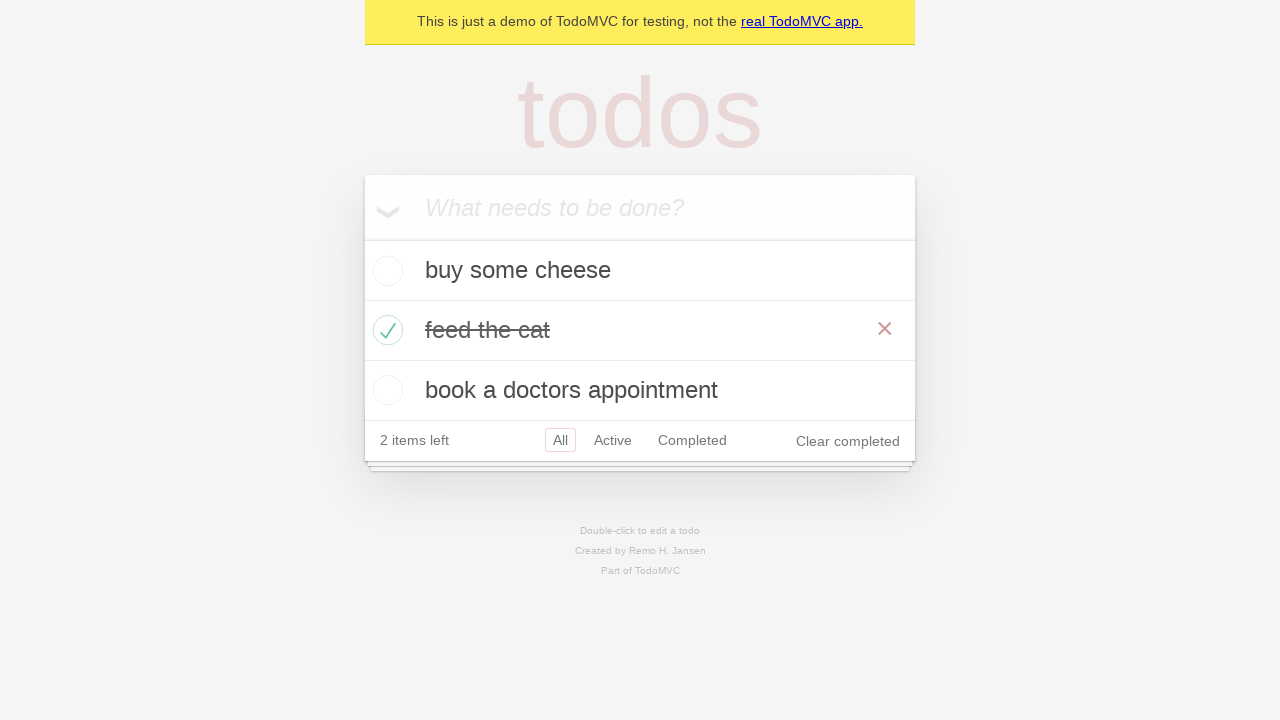

Clicked Active filter link to display only active (incomplete) items at (613, 440) on internal:role=link[name="Active"i]
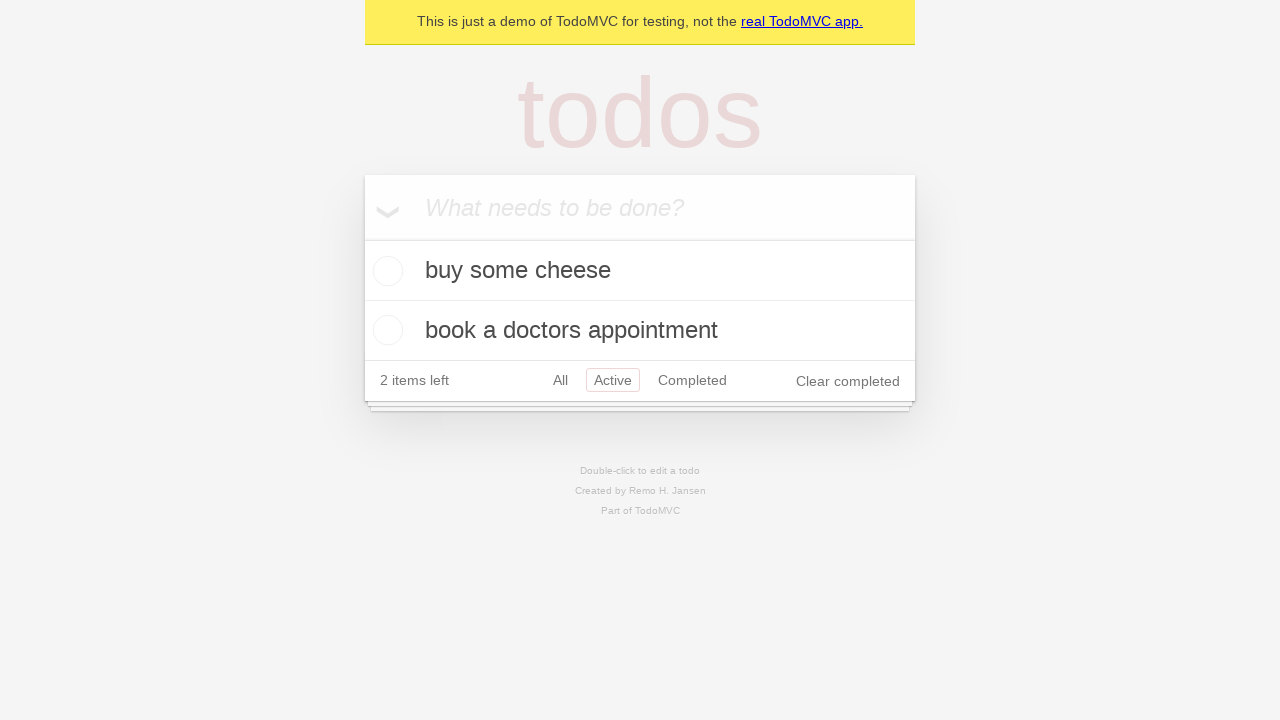

Filtered view loaded with only active todo items displayed
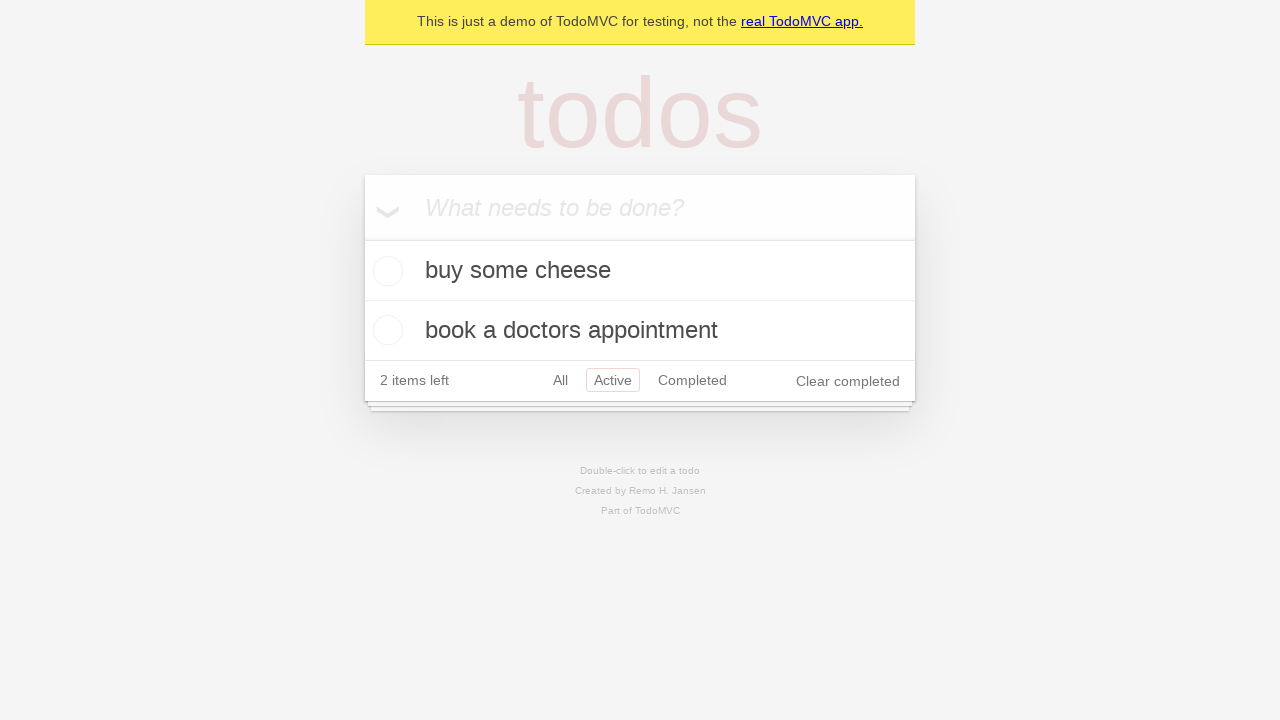

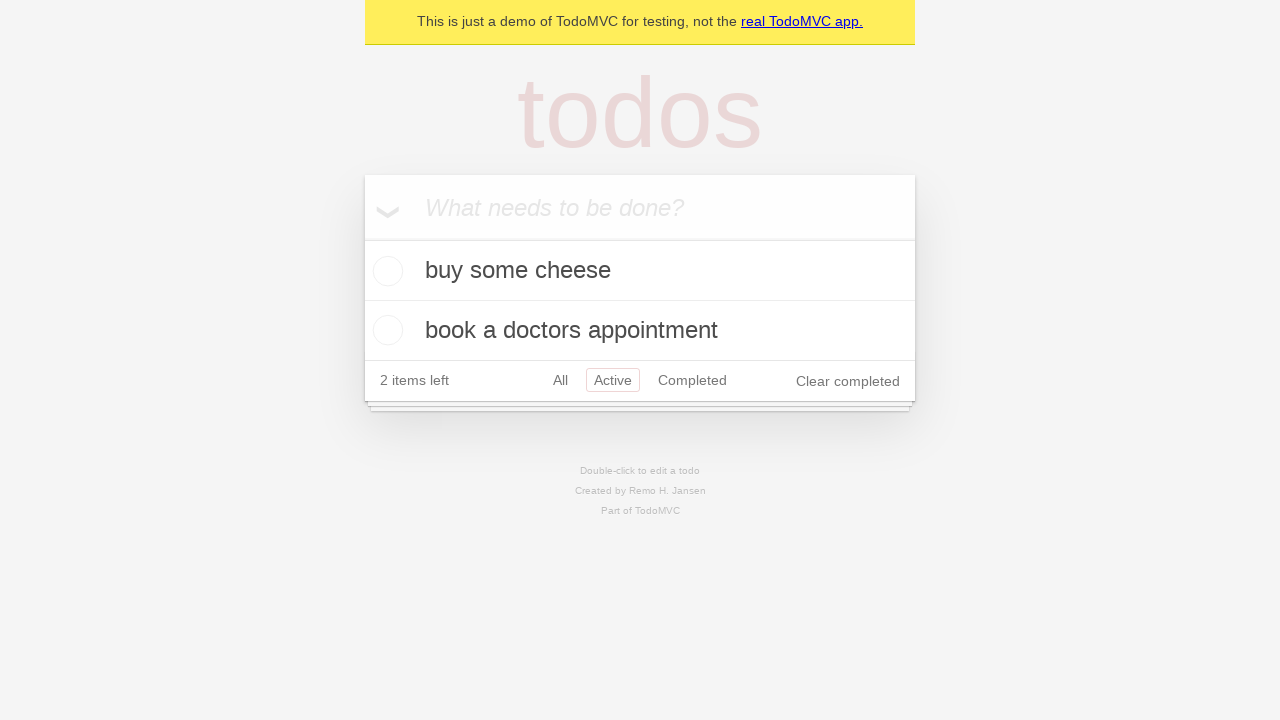